Tests that viewed products list is displayed after viewing a product and returning to main page

Starting URL: http://intershop5.skillbox.ru/

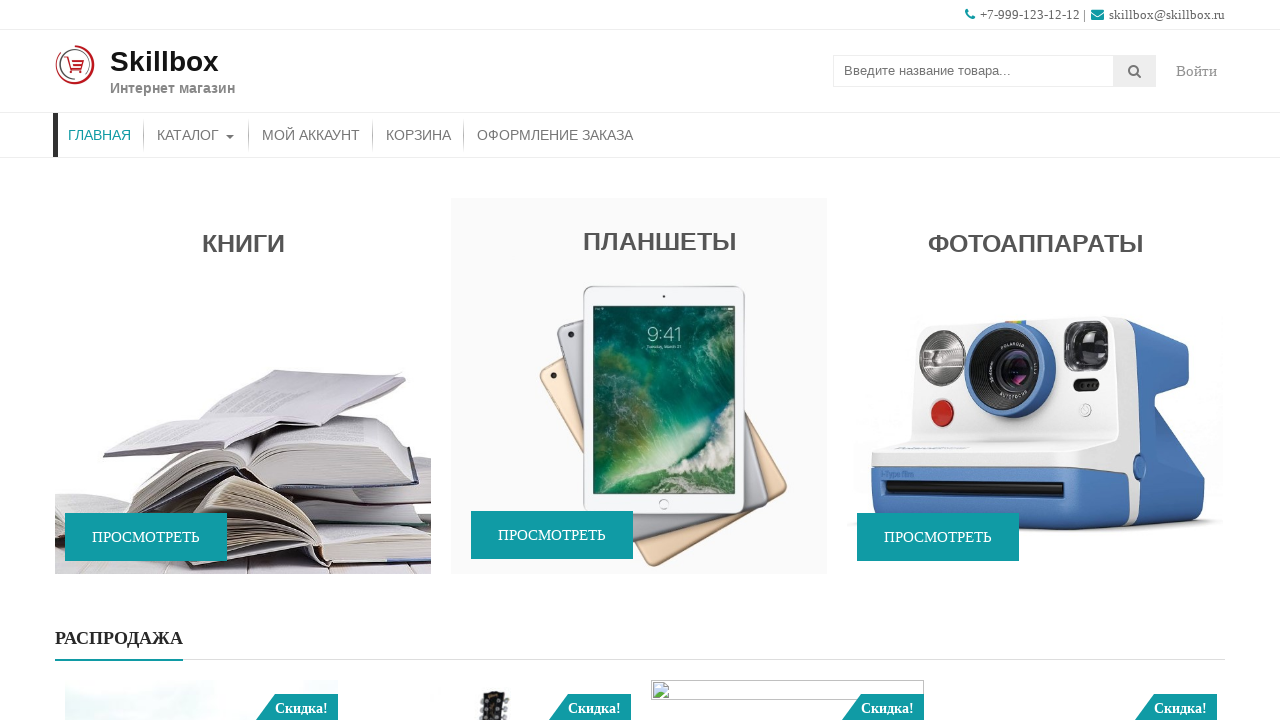

Clicked on 'Already on sale' promo block to view a product at (640, 360) on .promo-widget-wrap-full
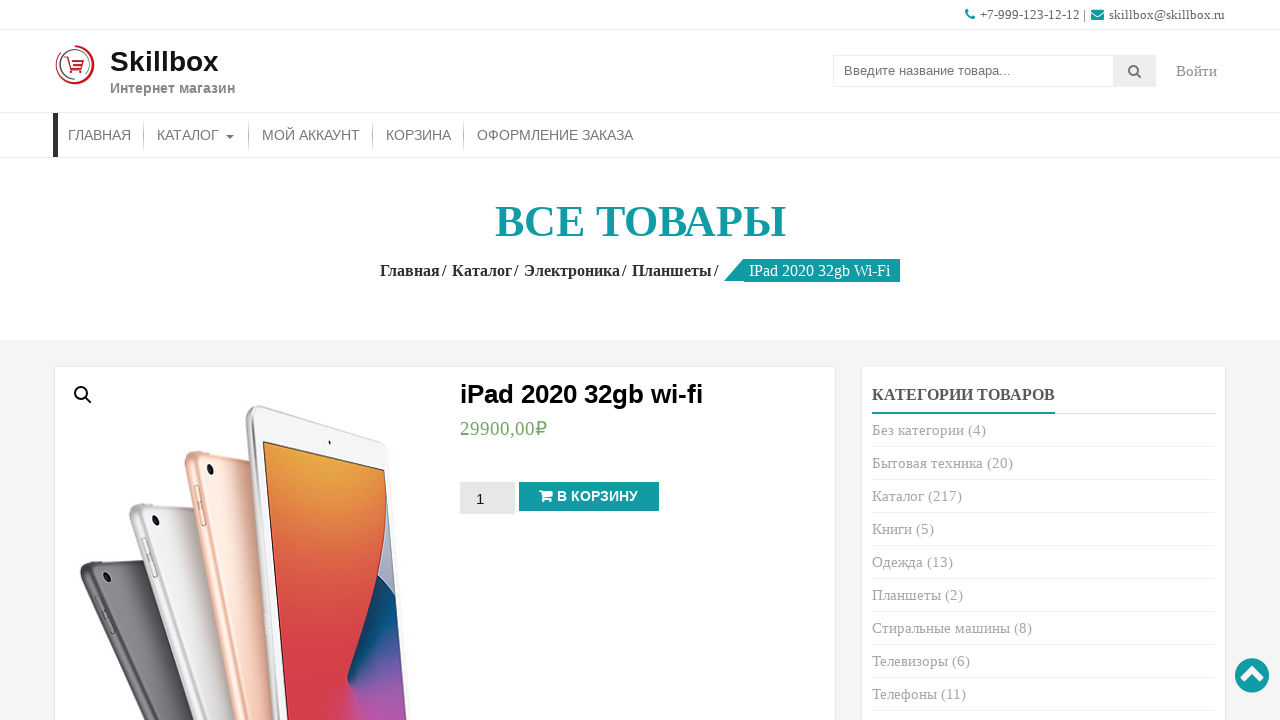

Product page loaded with product title visible
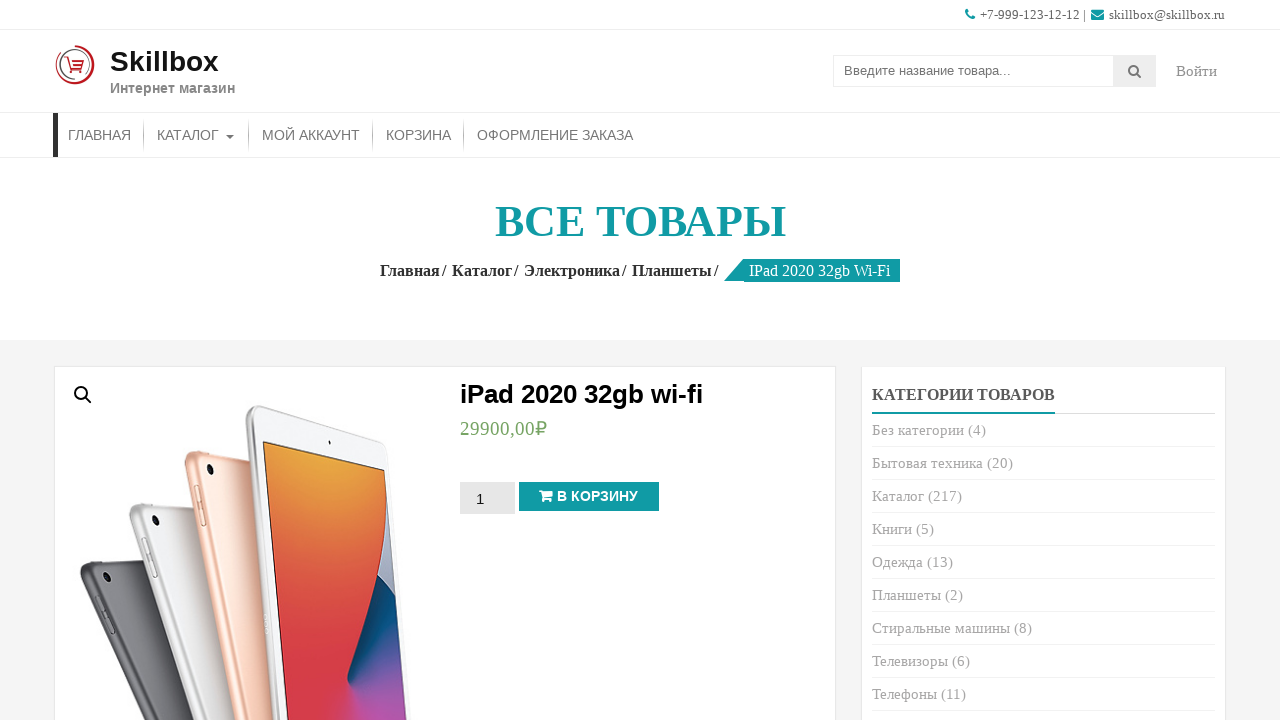

Clicked site text link to return to main page at (172, 71) on .site-text
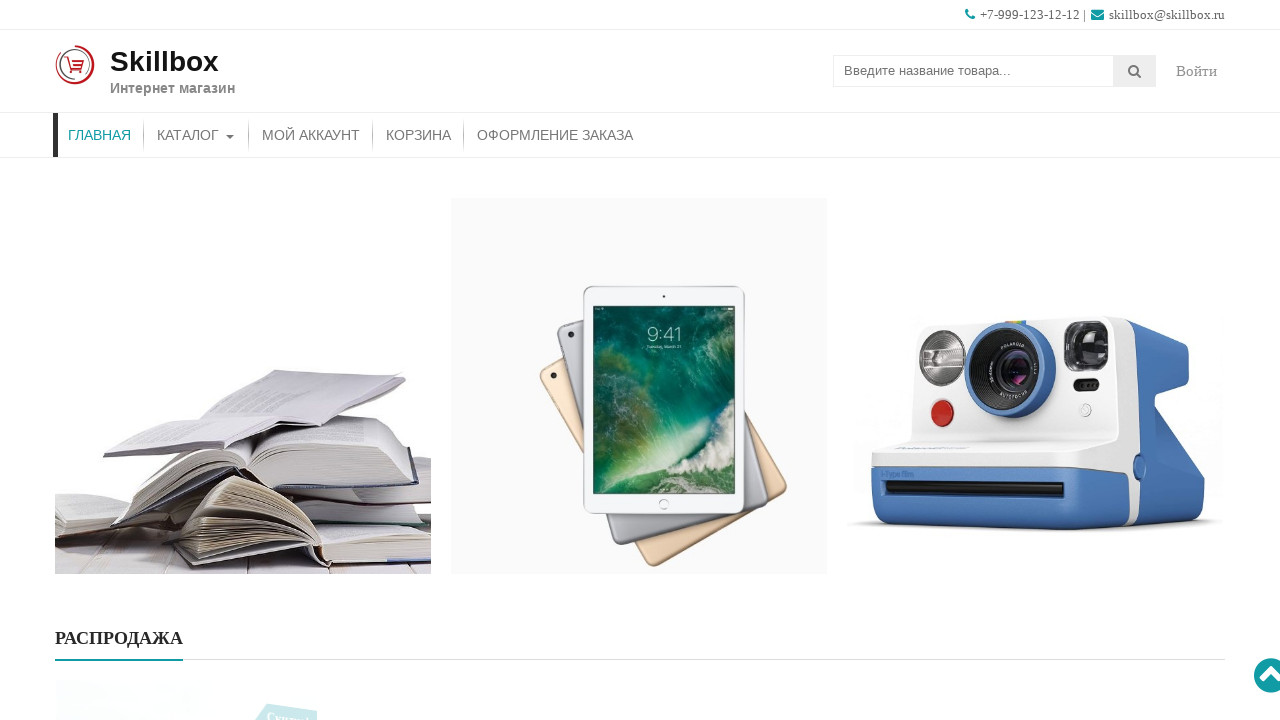

Viewed products list is displayed on main page
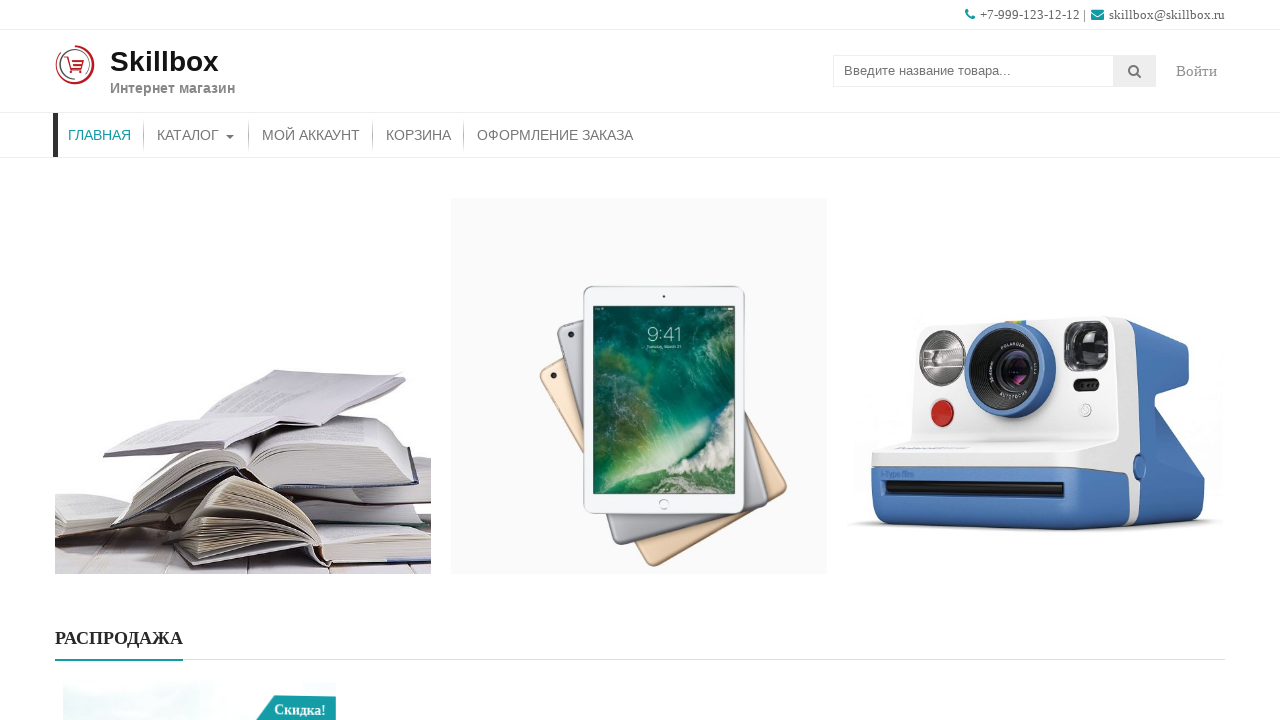

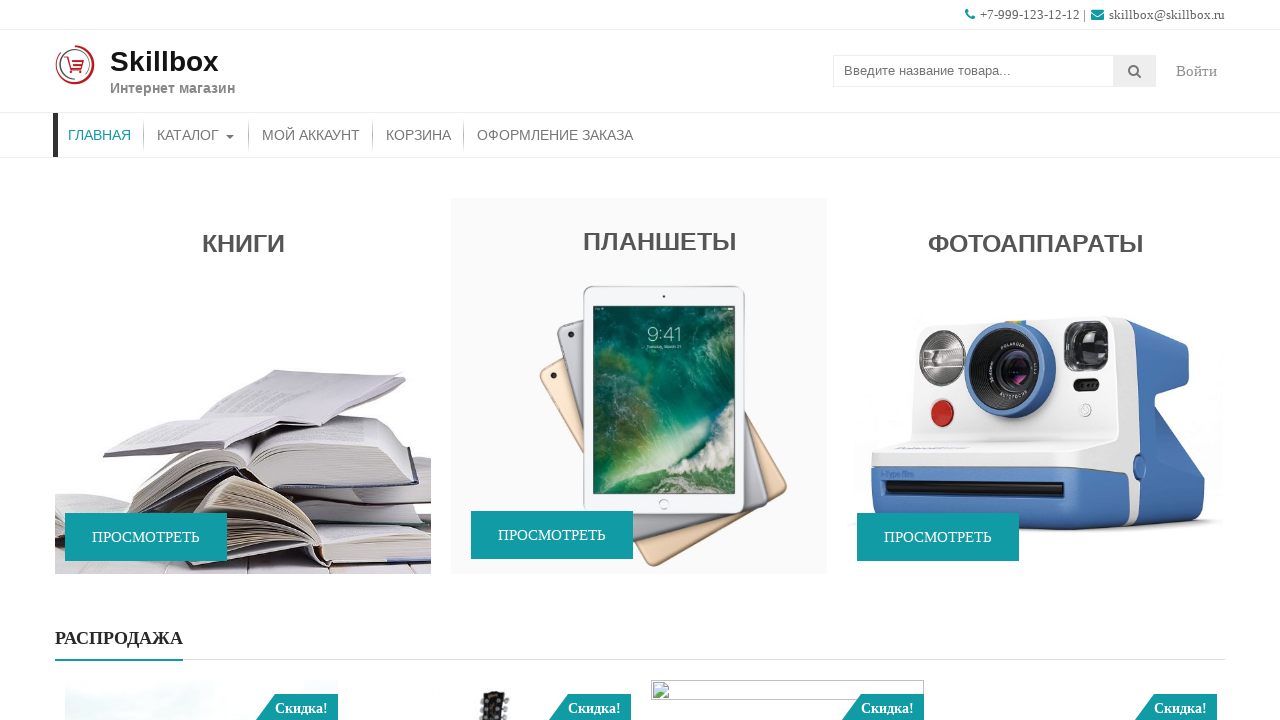